Tests keyboard event handling on Daraz website by typing a search query using shift key combination and submitting with Enter key

Starting URL: https://www.daraz.com.bd/

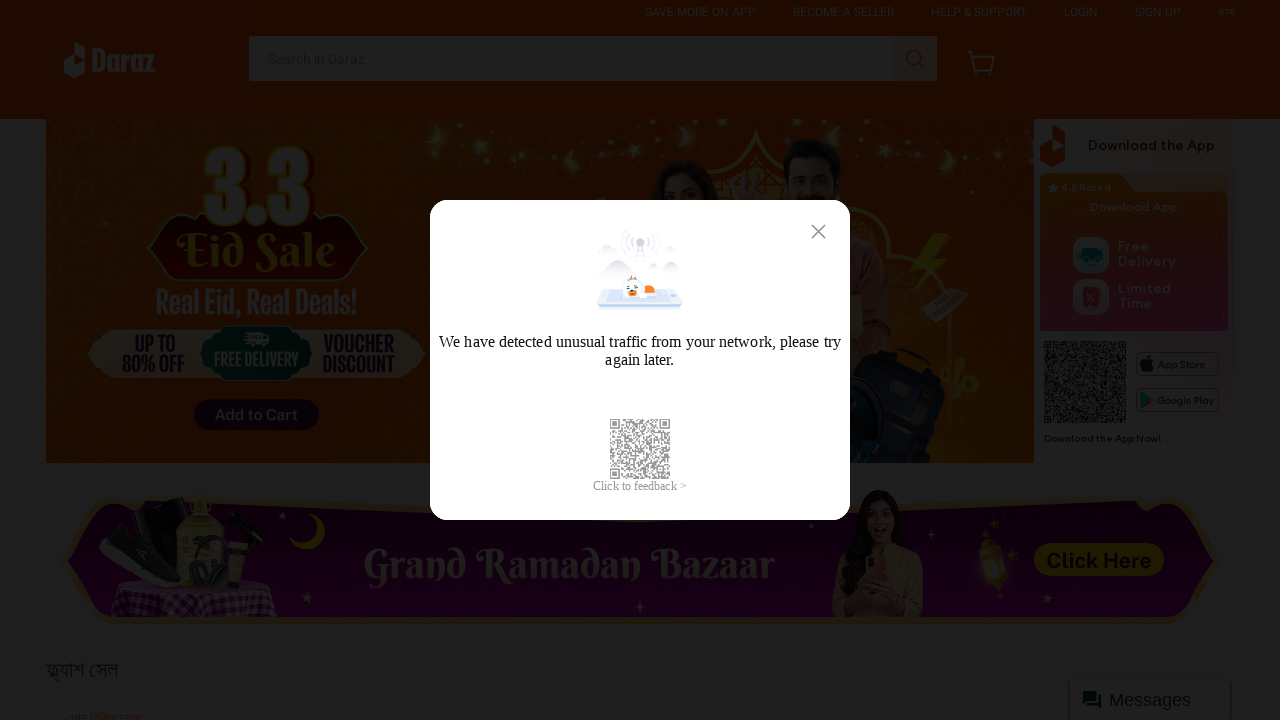

Typed 'TEDTALK' in search field using shift key combination on input#q
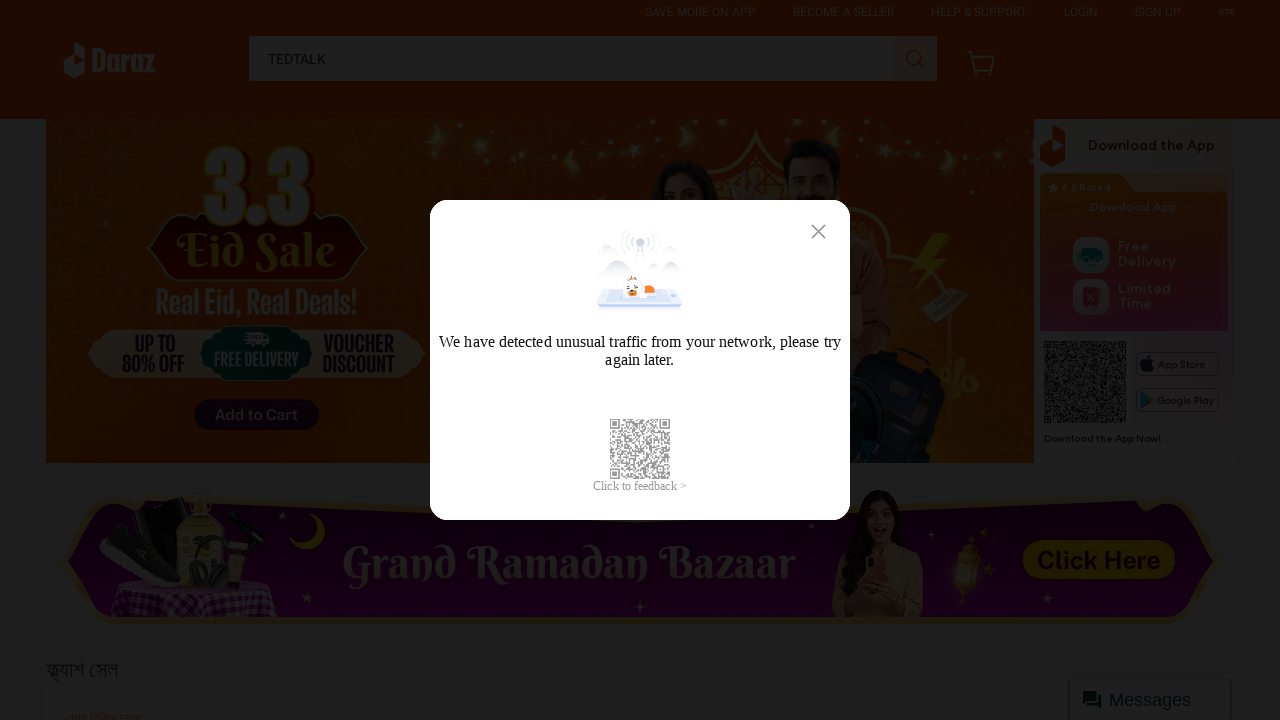

Pressed Enter to submit search query on input#q
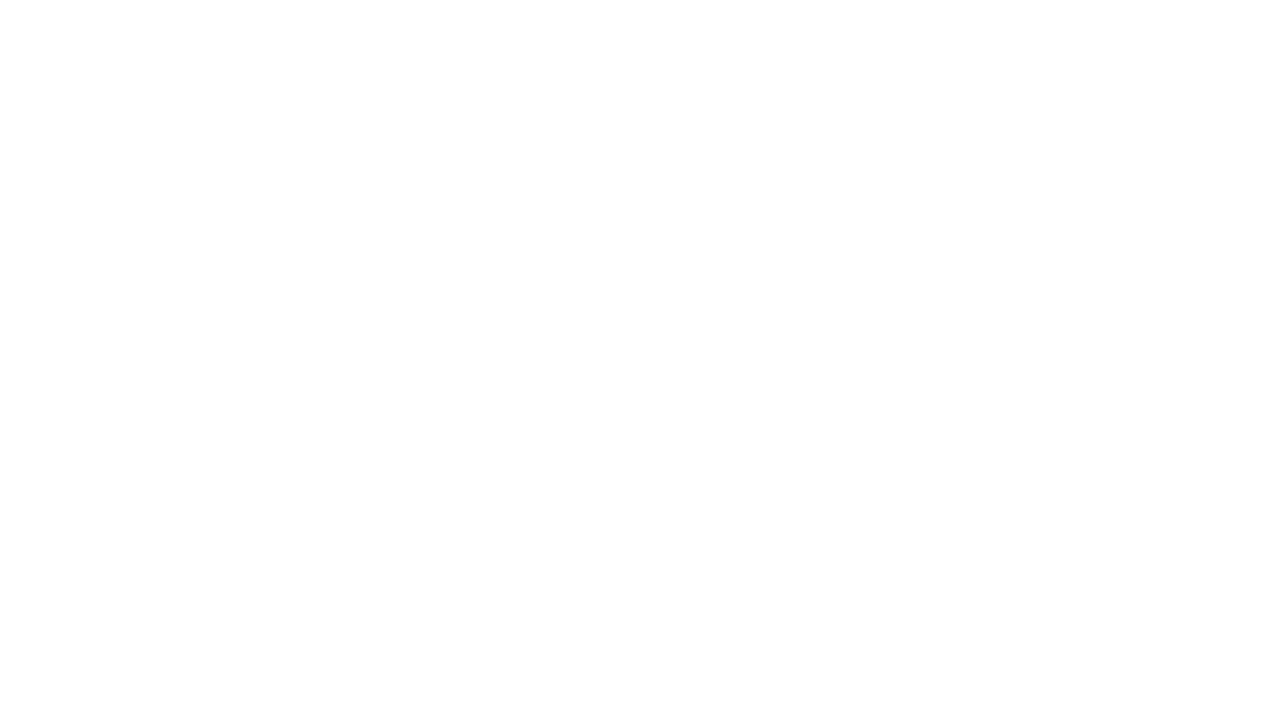

Search results page loaded
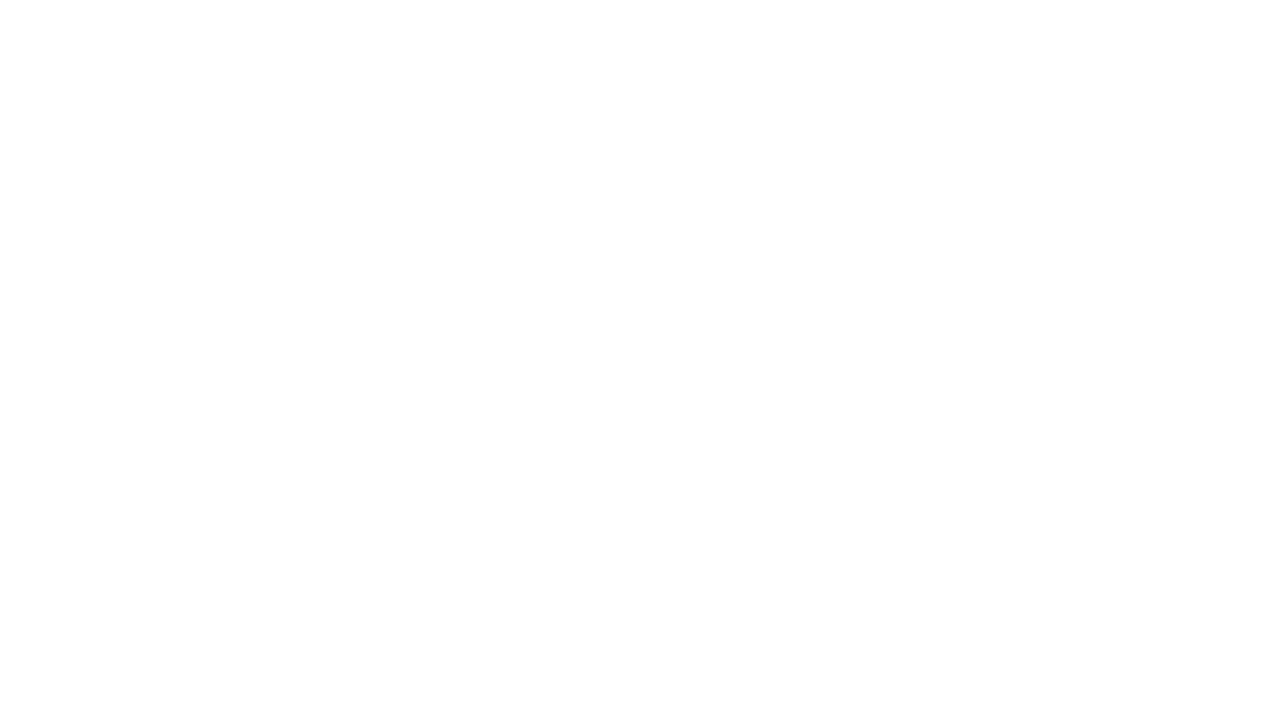

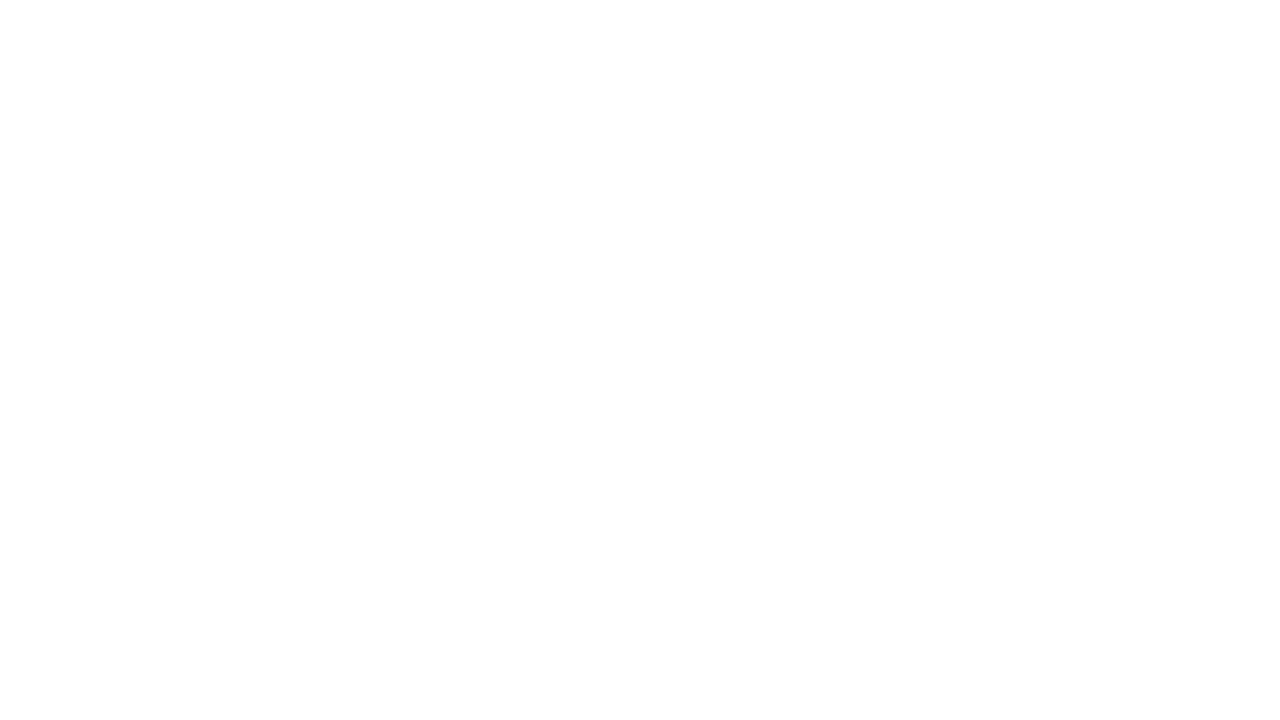